Tests the FMCSA Company Snapshot search by entering a USDOT number and clicking the search button to retrieve company information.

Starting URL: https://safer.fmcsa.dot.gov/CompanySnapshot.aspx

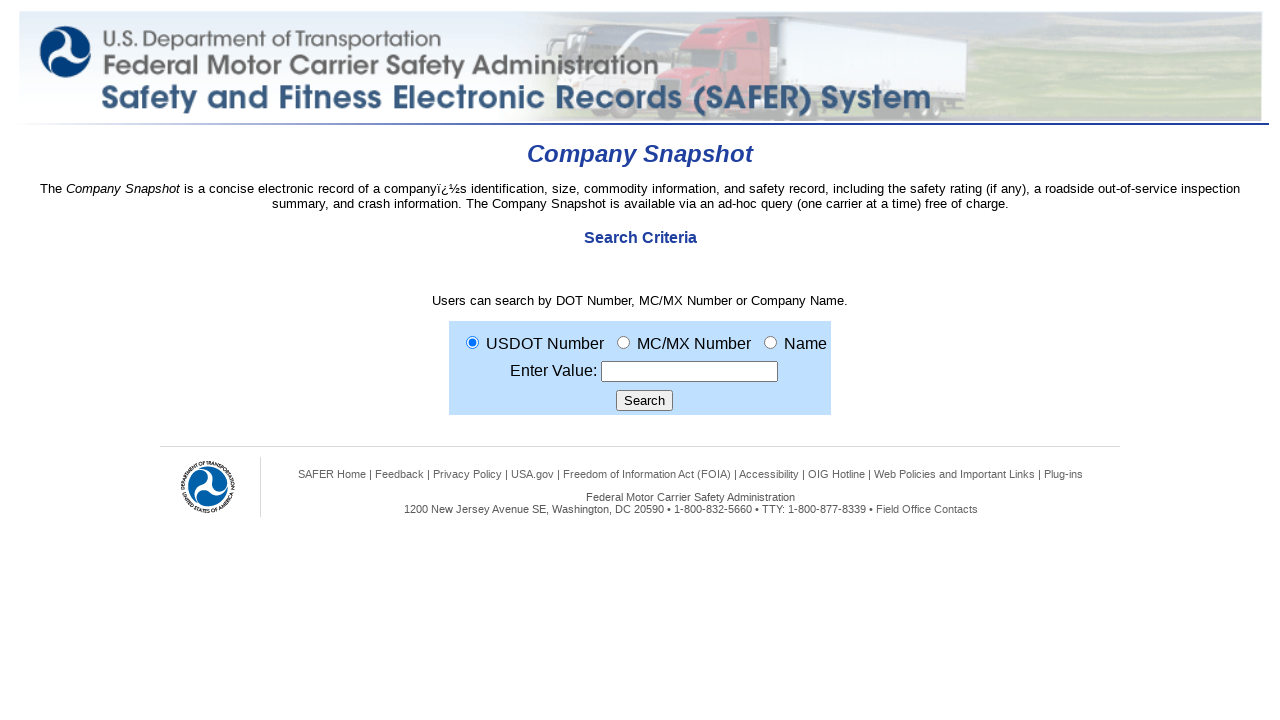

Filled USDOT number field with '1234567' on xpath=/html/body/form/p/table/tbody/tr[3]/td/input
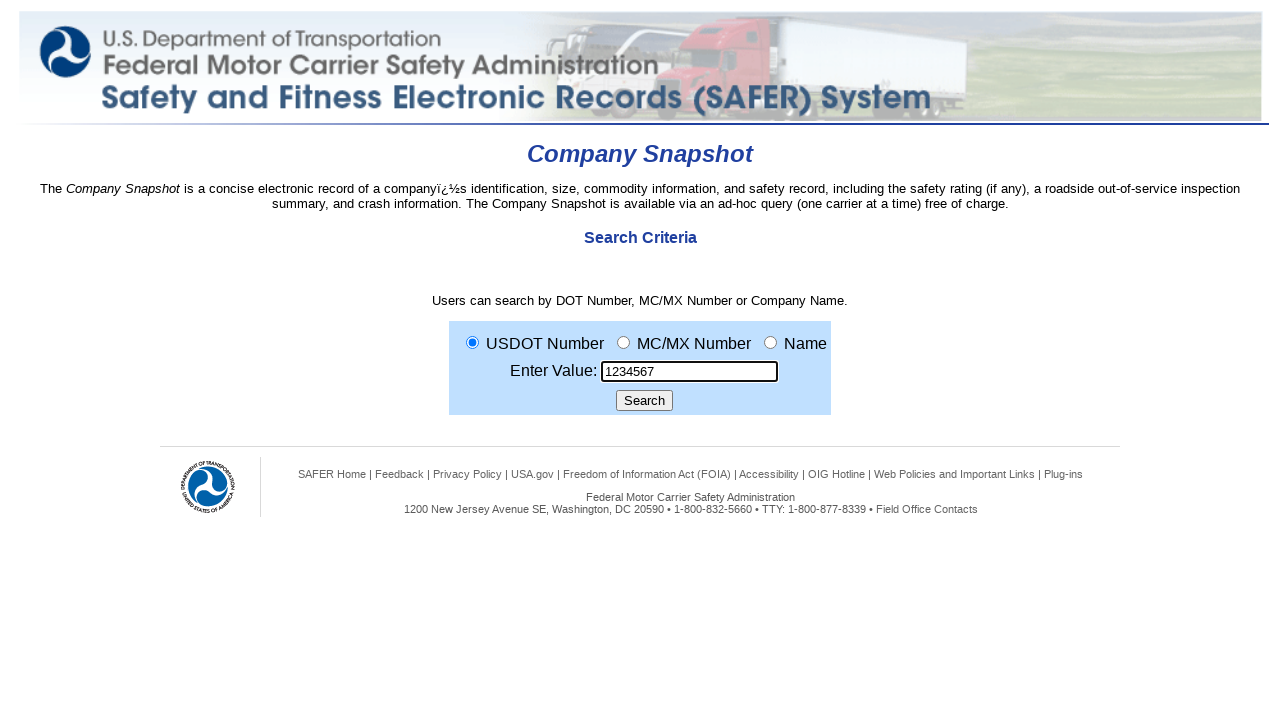

Clicked the Search button to retrieve company information at (644, 401) on xpath=/html/body/form/p/table/tbody/tr[4]/td/input
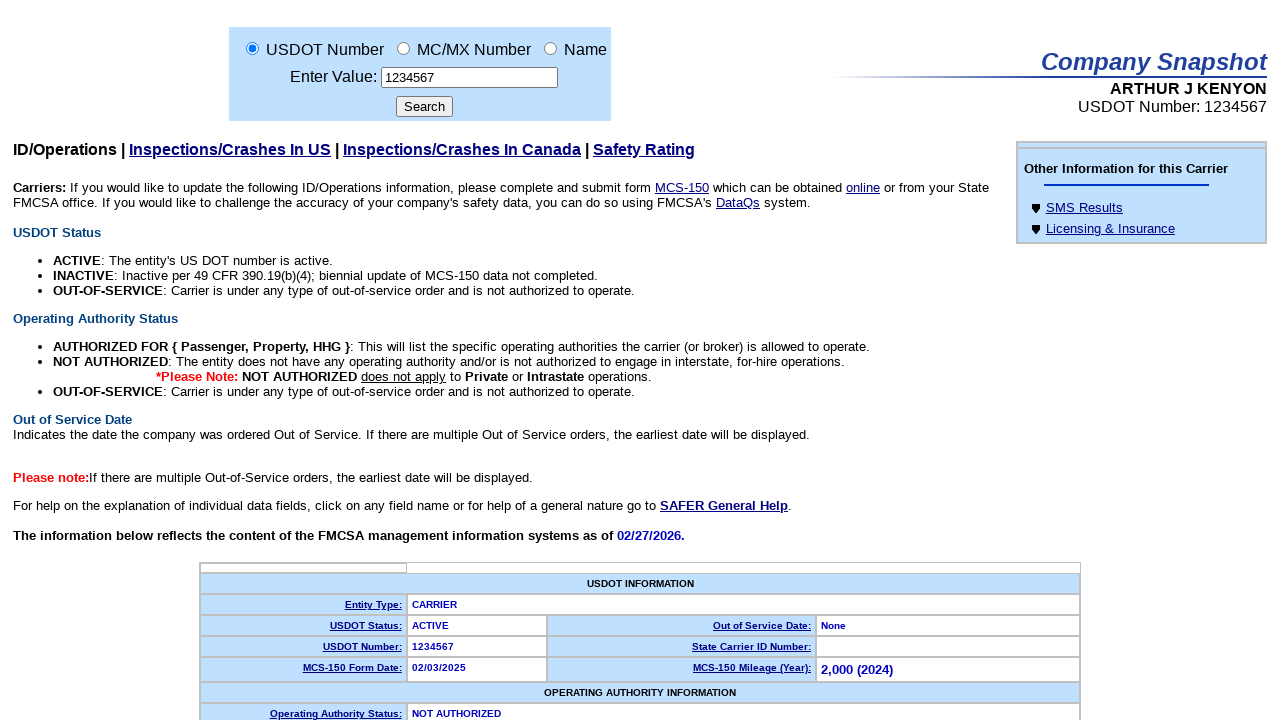

Company Snapshot results table loaded successfully
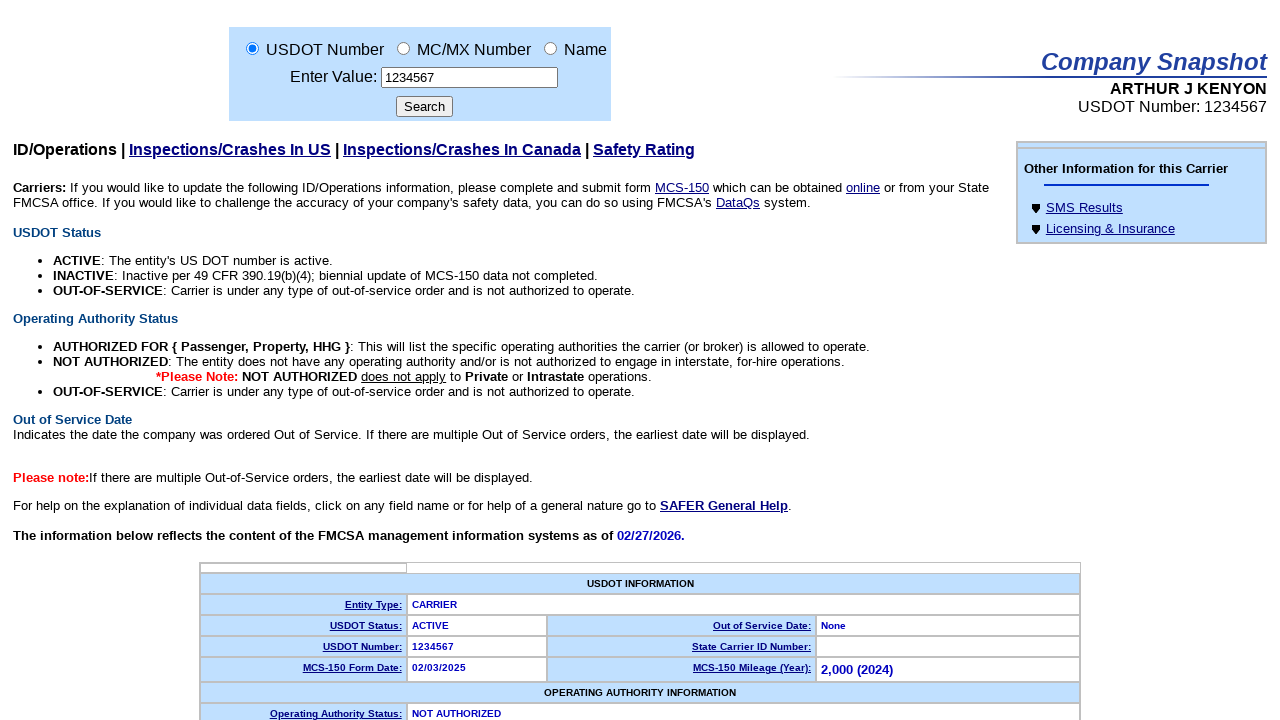

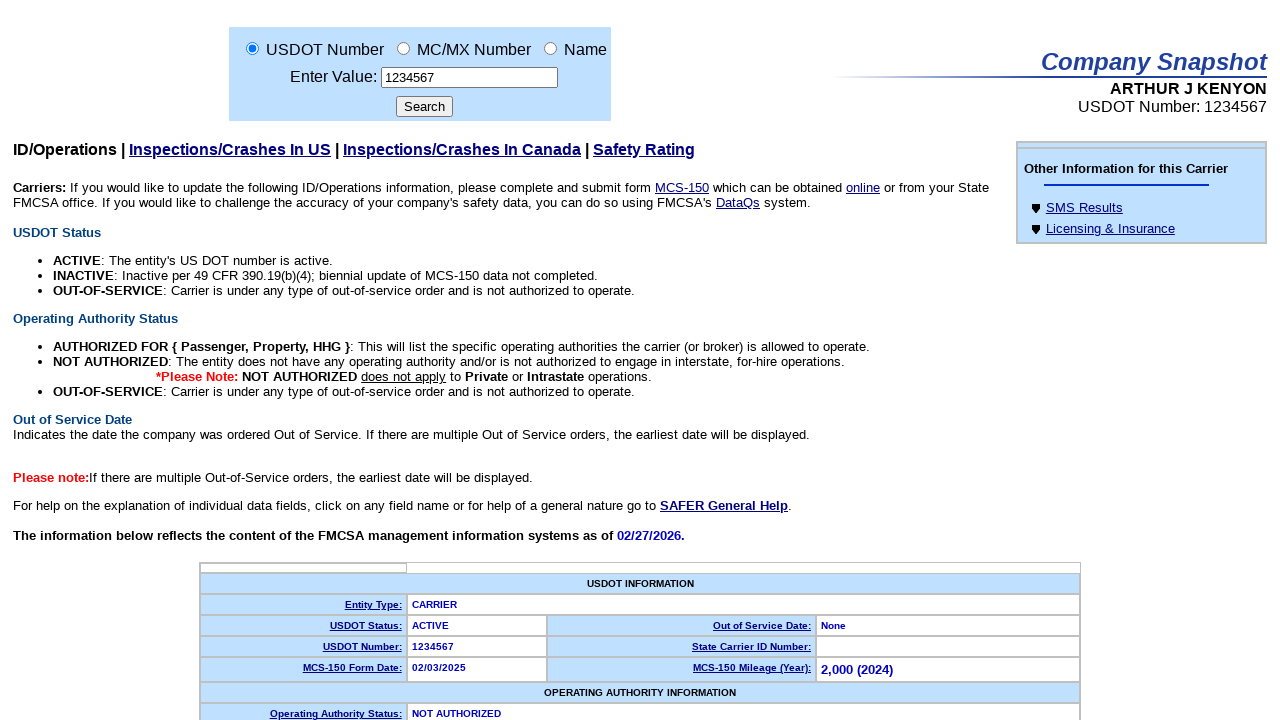